Tests handling a marketing popup if it appears, then navigates to the contact page and verifies the hot-line element is displayed

Starting URL: https://vnk.edu.vn/

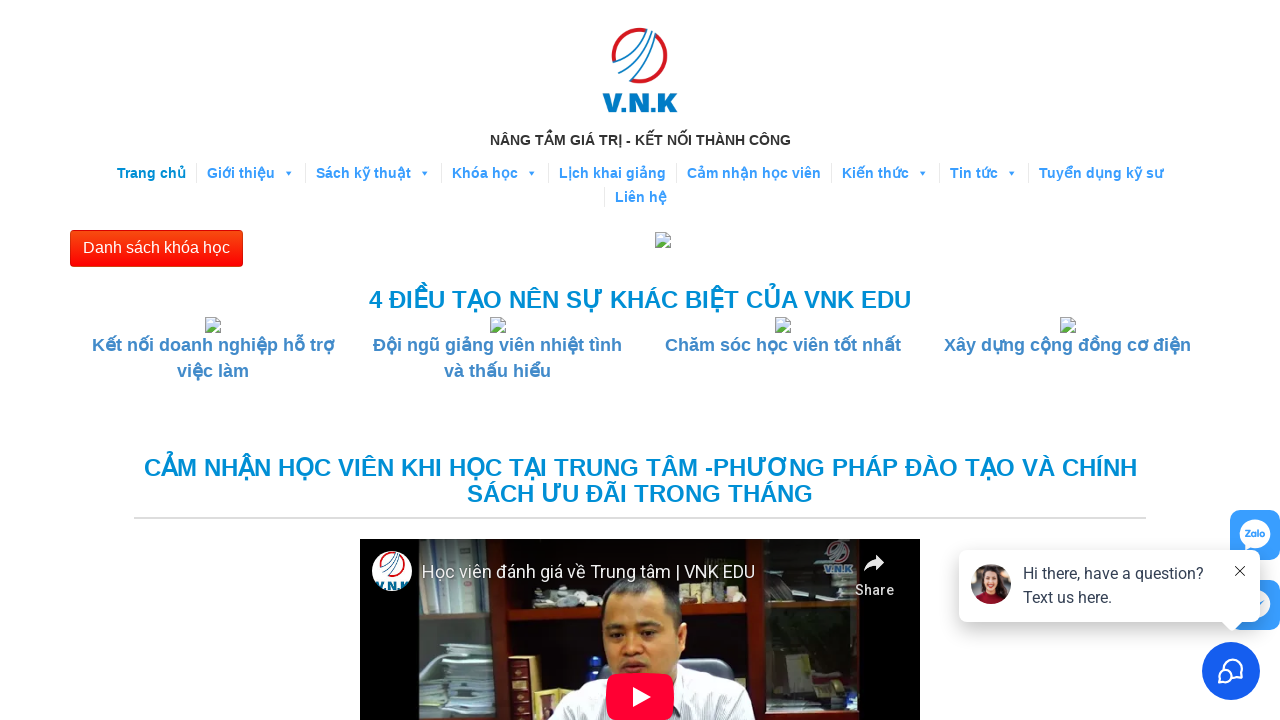

Located marketing popup element
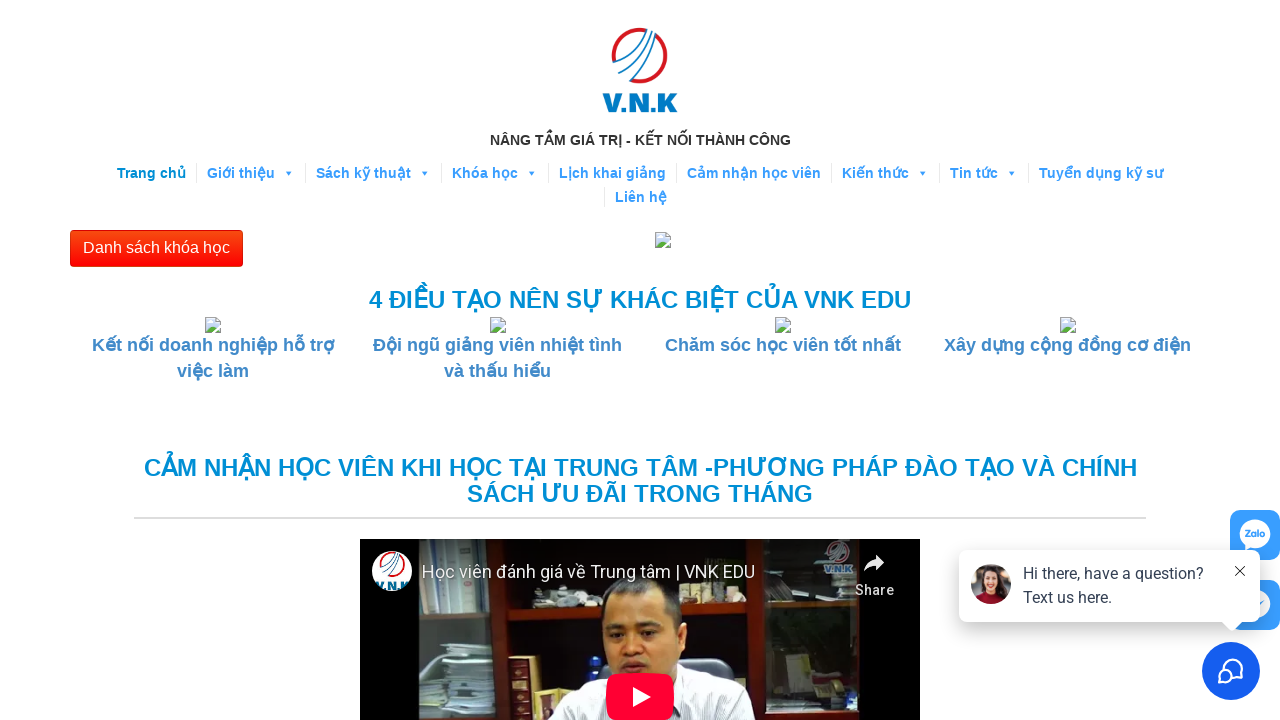

Marketing popup found on page
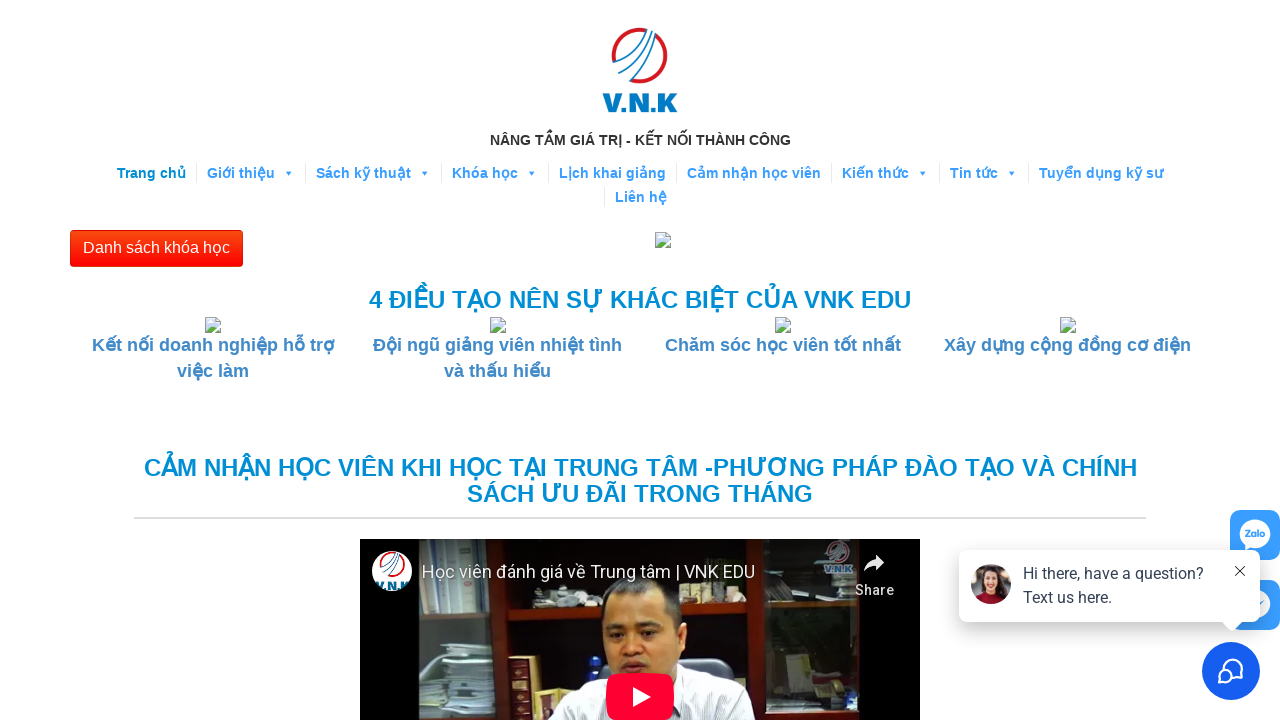

Clicked on 'Liên hệ' (Contact) link in navigation menu at (640, 197) on xpath=//li[contains(@id,'mega-menu-item')]/a[text()='Liên hệ']
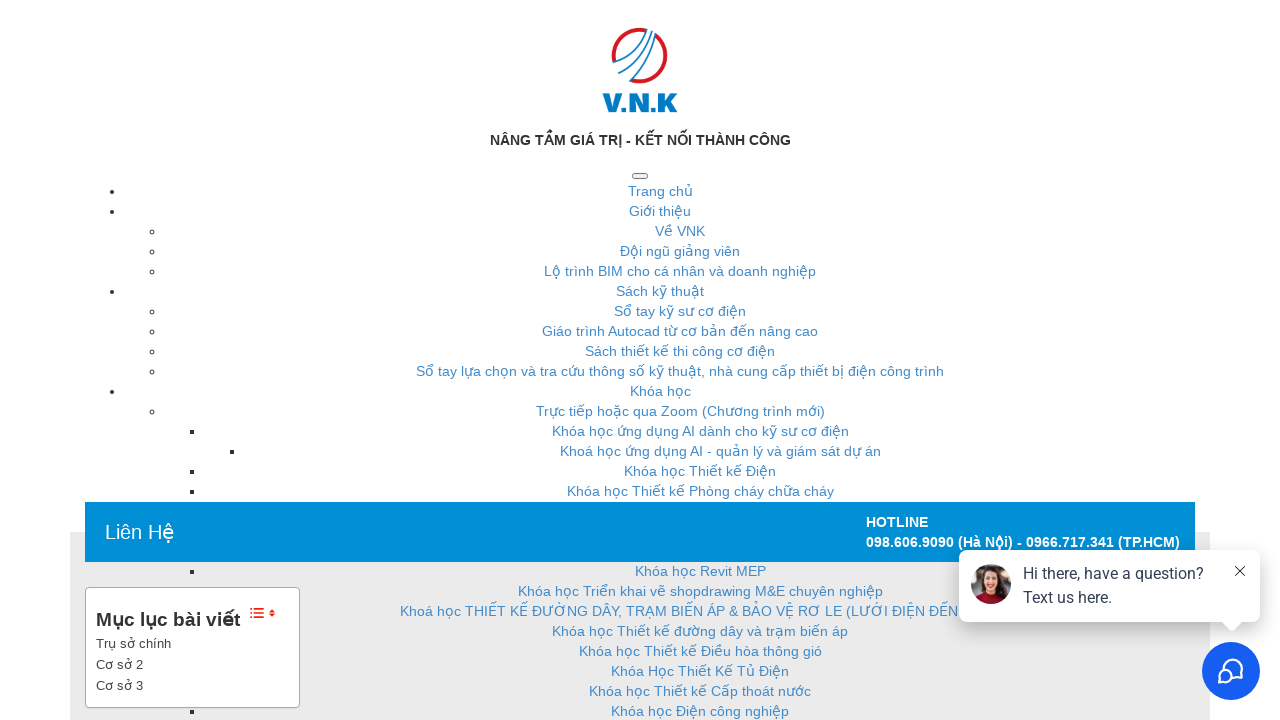

Contact page loaded and hot-line element is visible
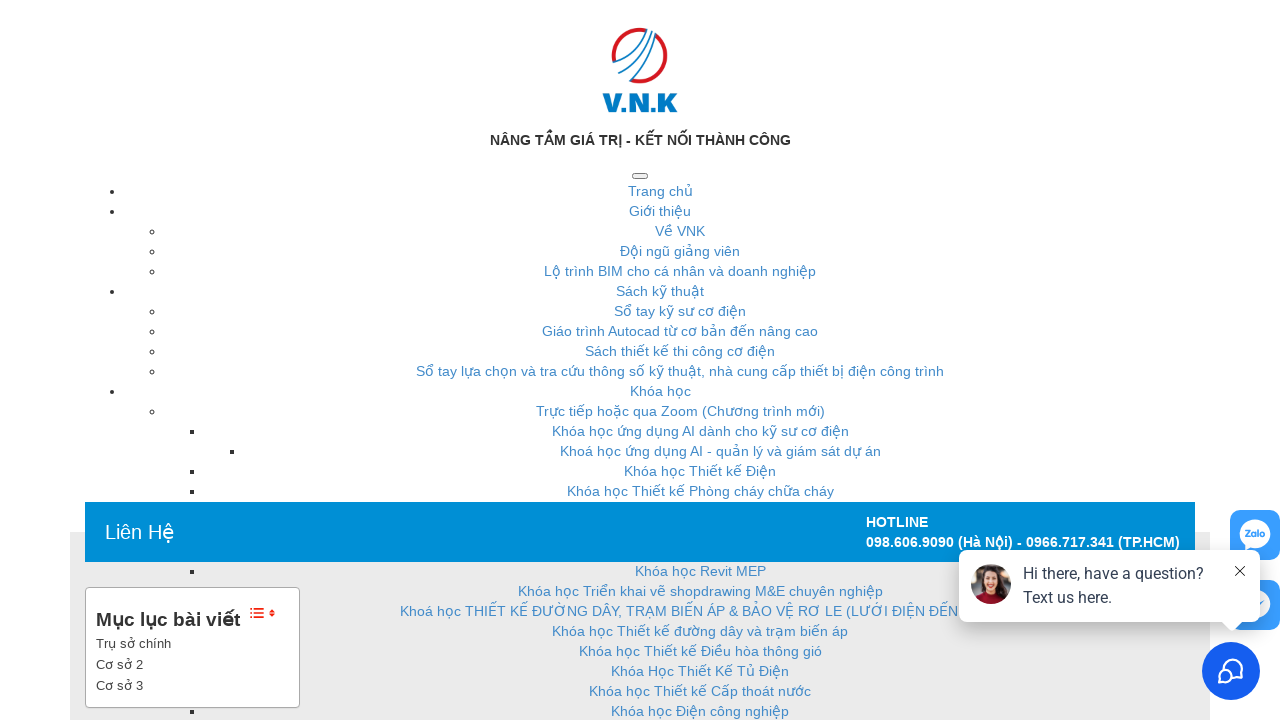

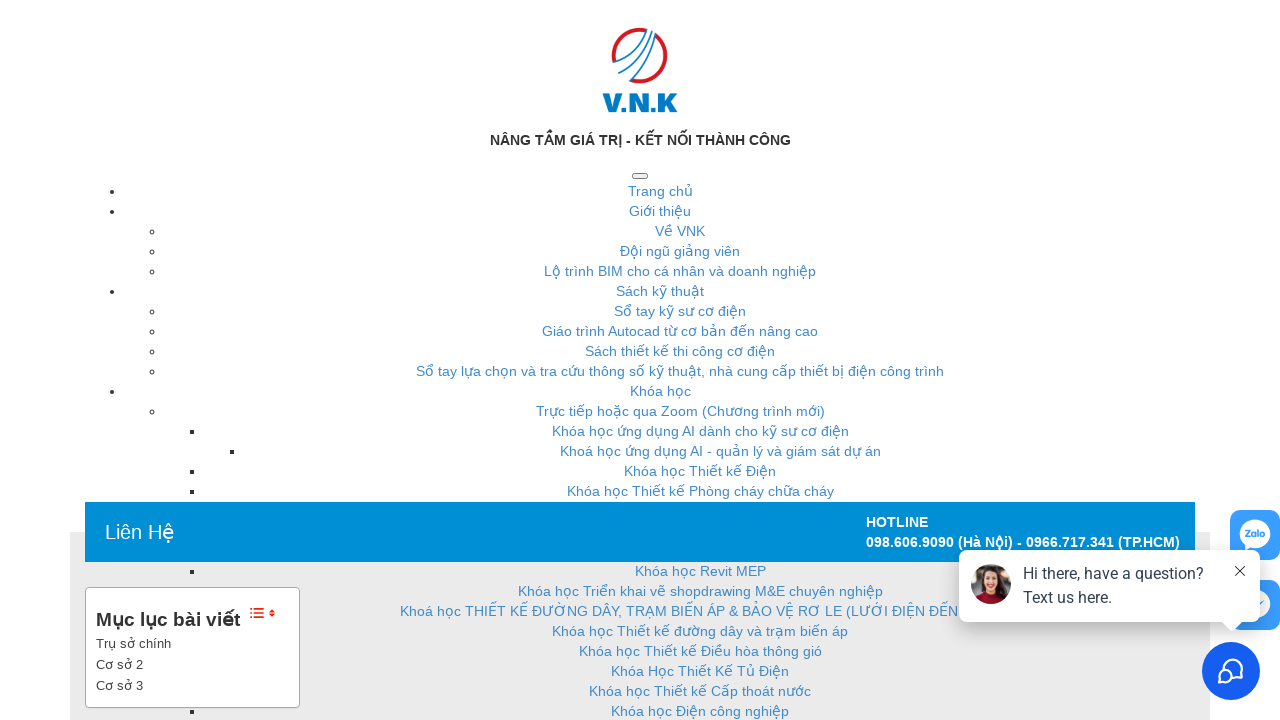